Tests product search functionality on GreenKart website by searching for a product, navigating to offers page, and verifying the product name matches across both pages

Starting URL: https://rahulshettyacademy.com/seleniumPractise/#/

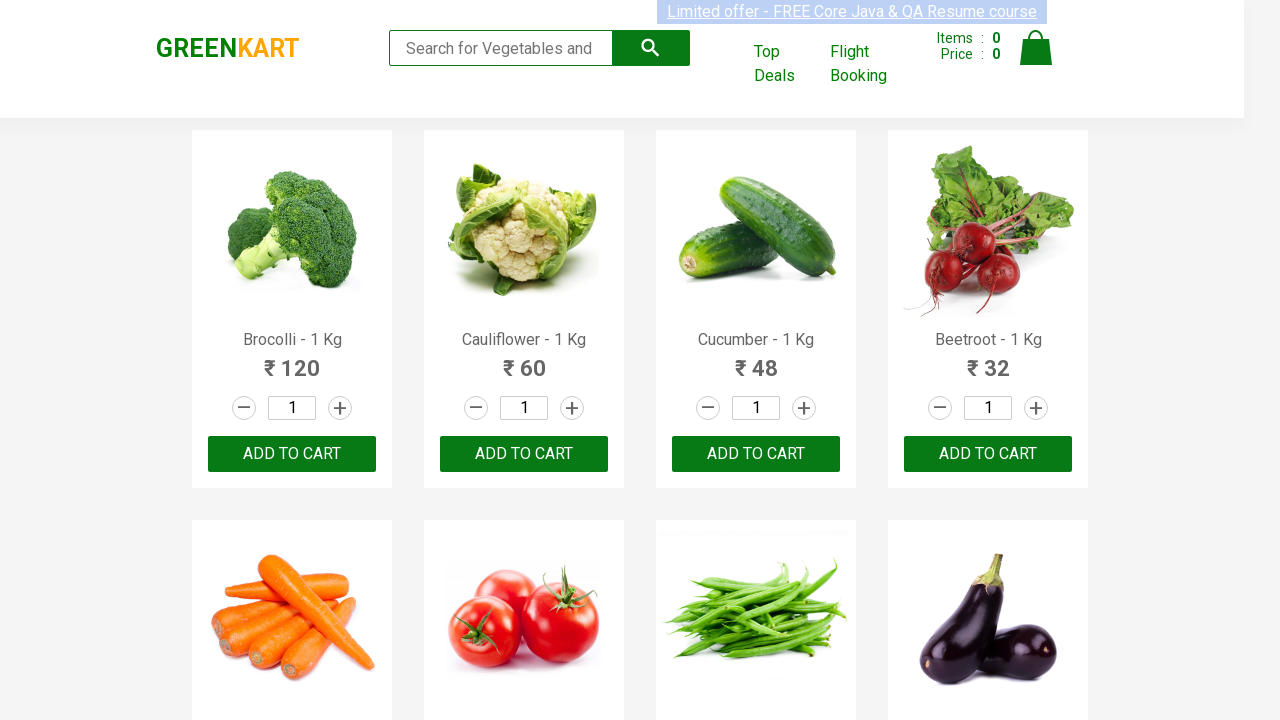

Filled search field with 'Tom' on //input[@type='search']
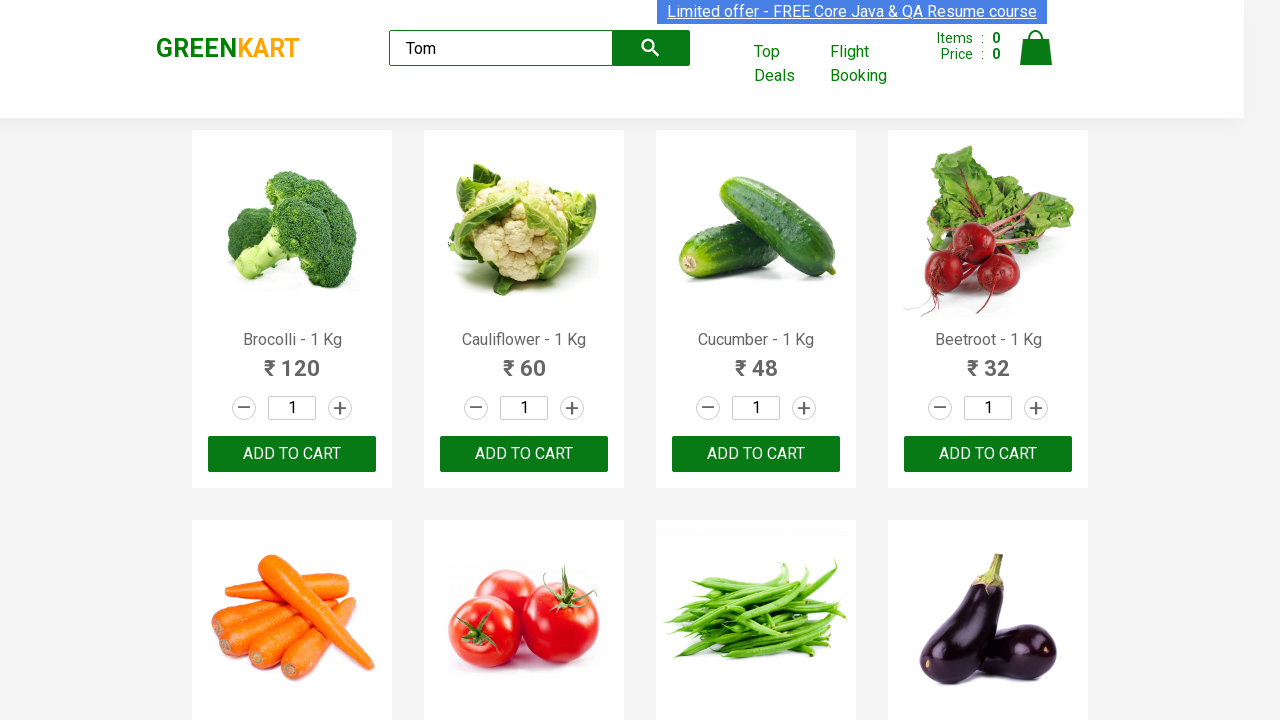

Waited 1000ms for search results to load
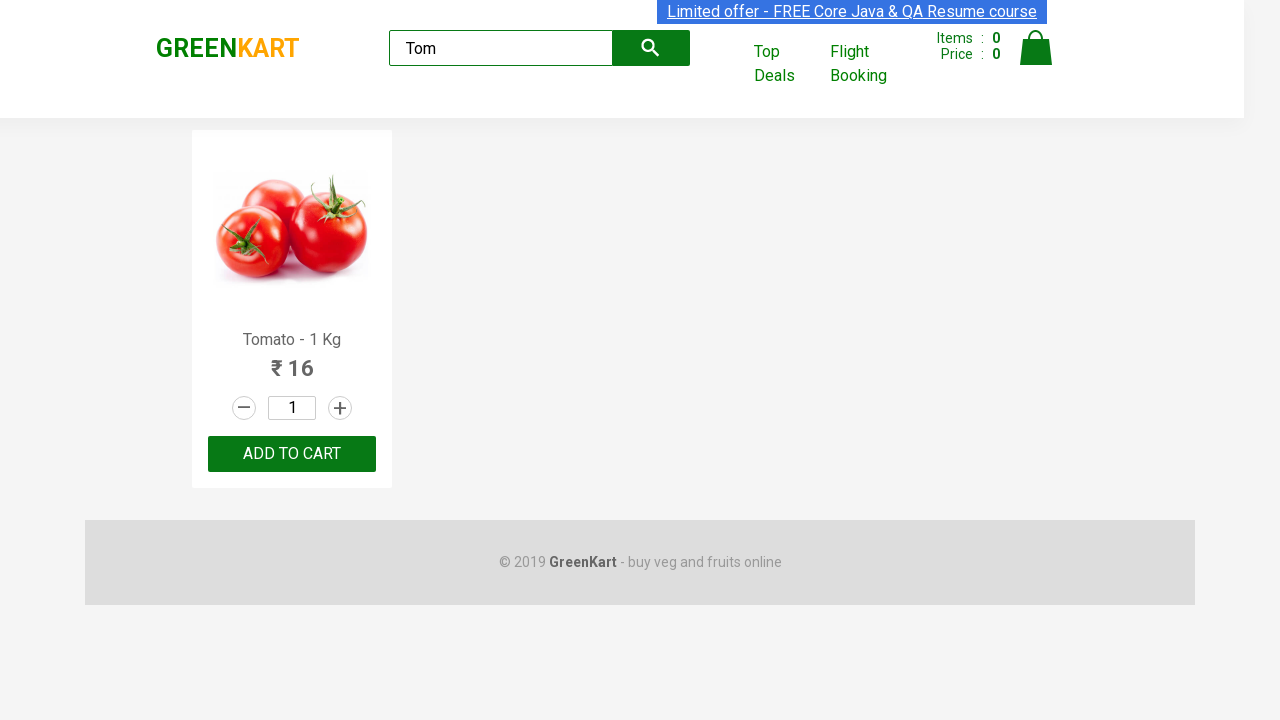

Extracted product name from search results: 'Tomato'
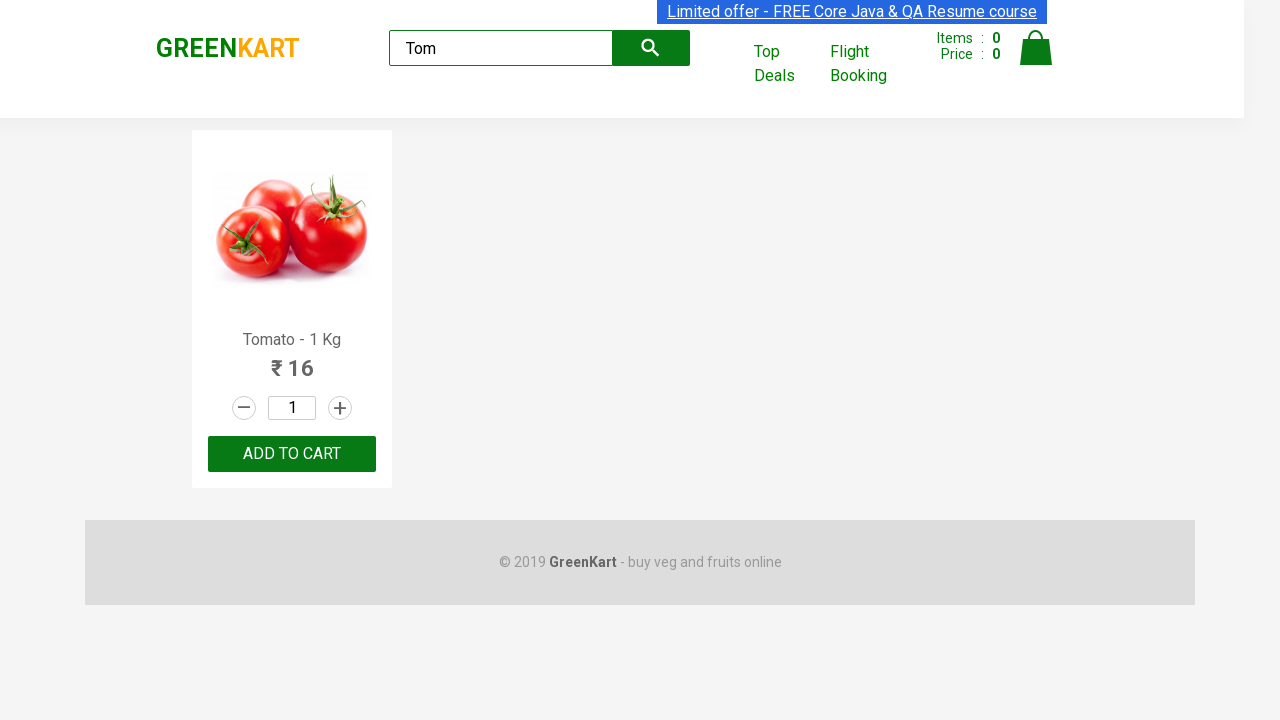

Clicked 'Top Deals' link to navigate to offers page at (787, 64) on xpath=//a[@class='cart-header-navlink' and text()='Top Deals']
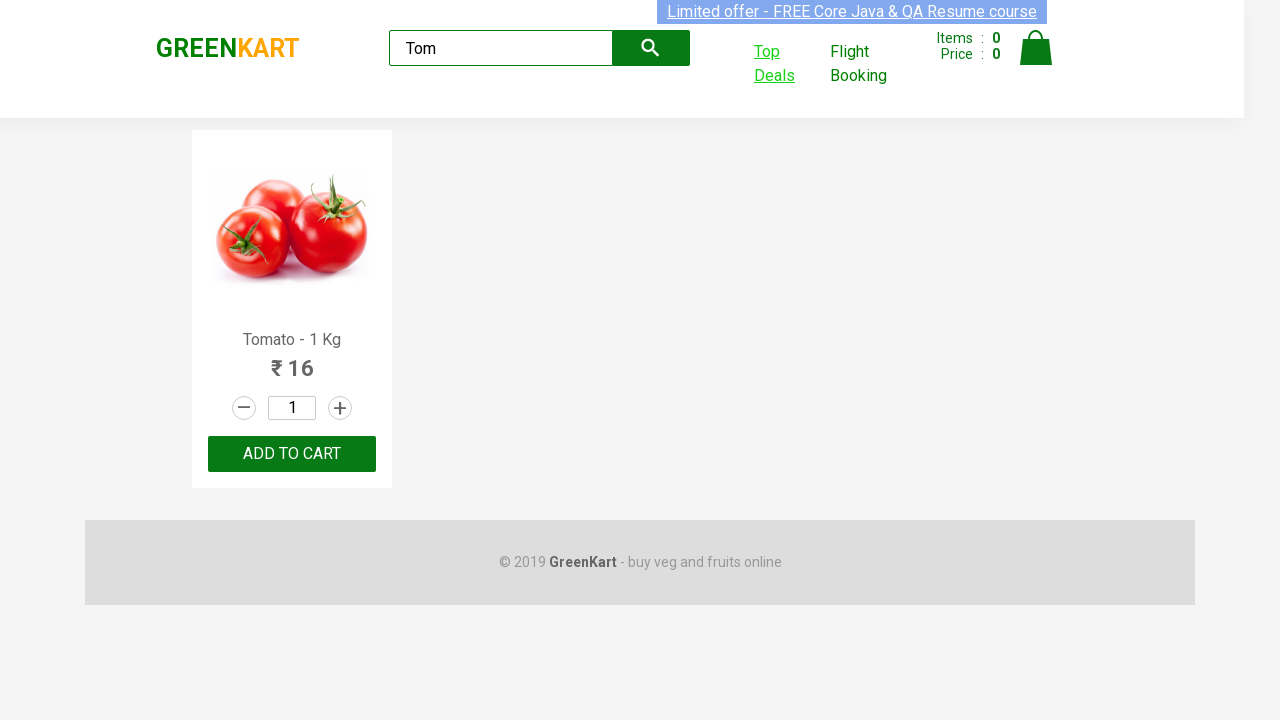

Waited 500ms for new tab to open
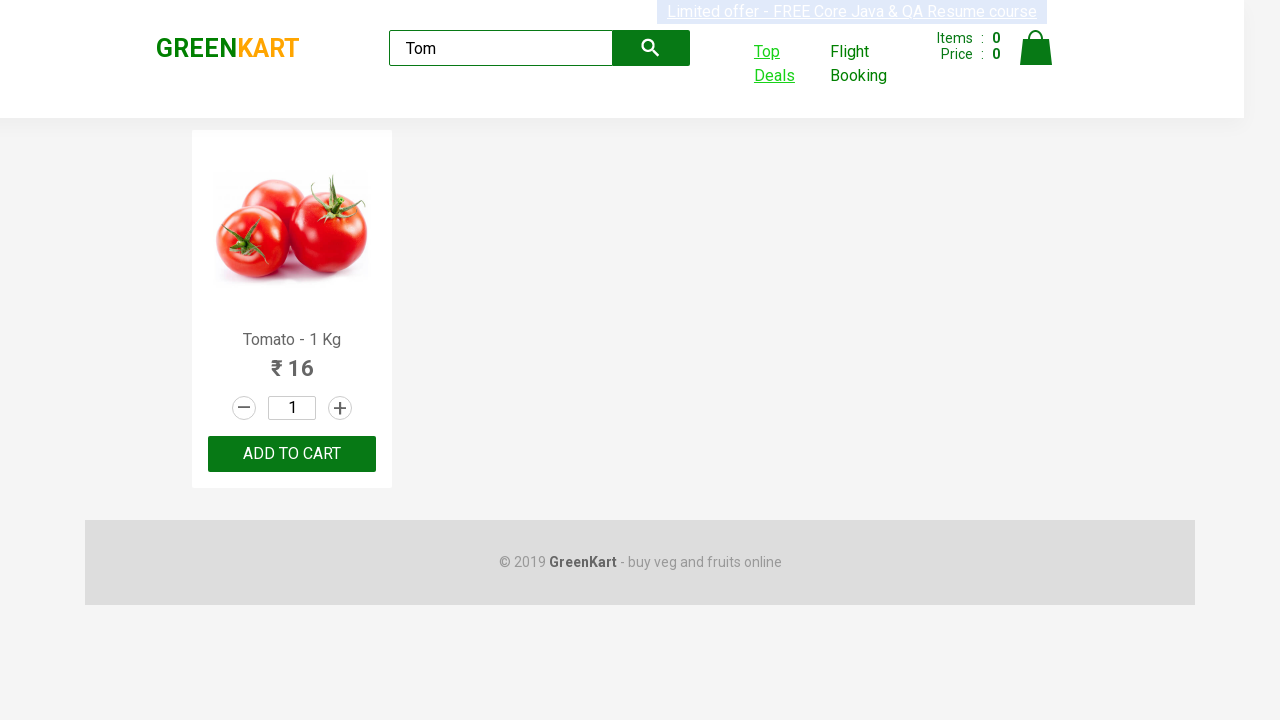

Switched to newly opened tab
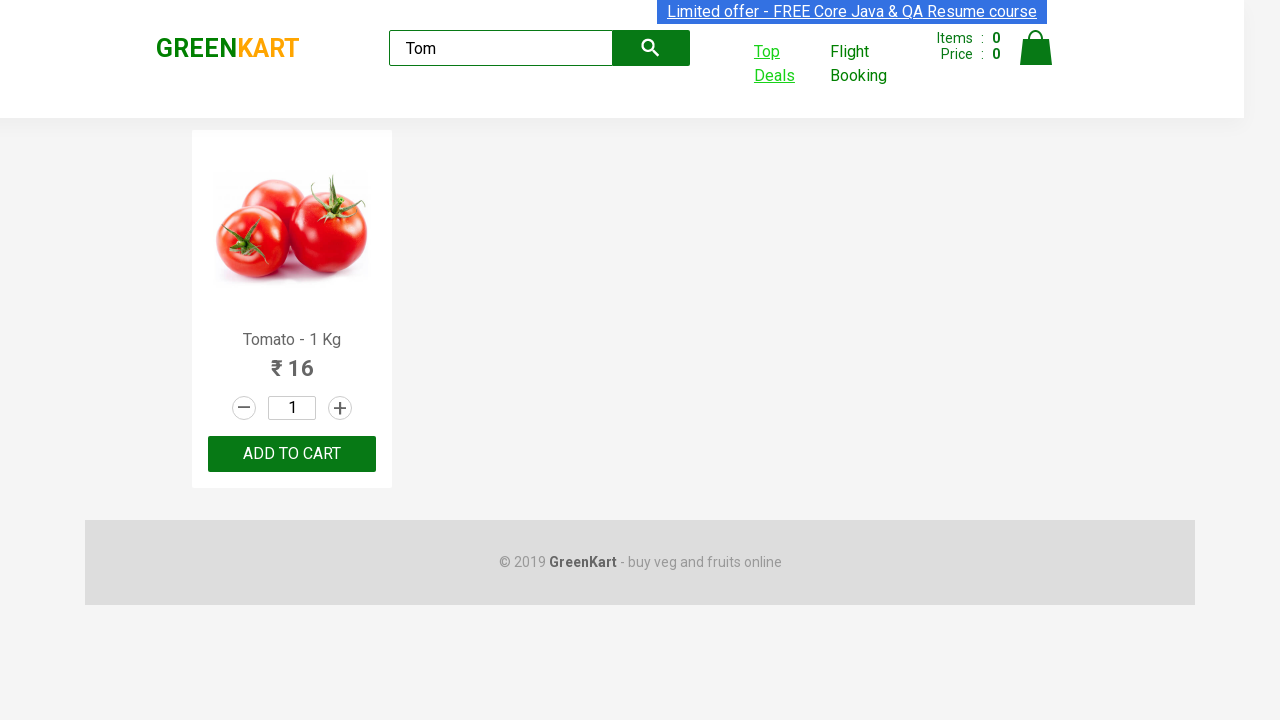

Filled search field on offers page with 'Tom' on //input[@type='search']
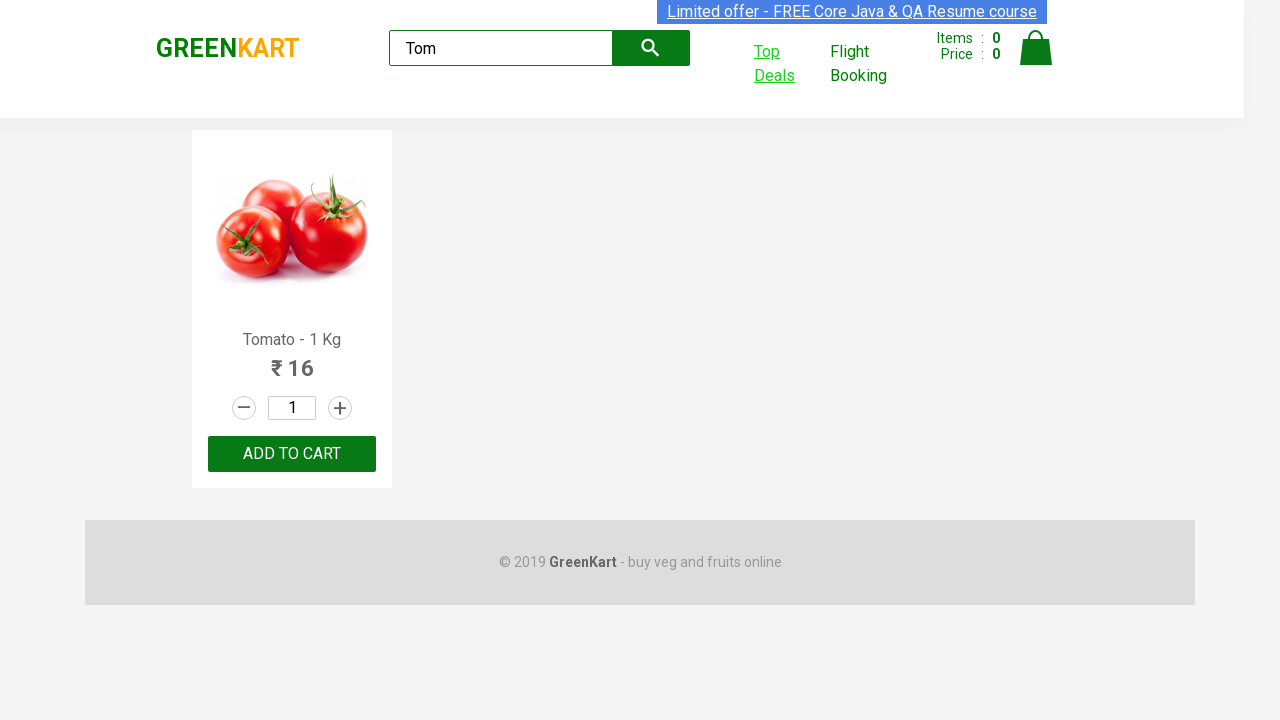

Waited 1000ms for offers page search results to load
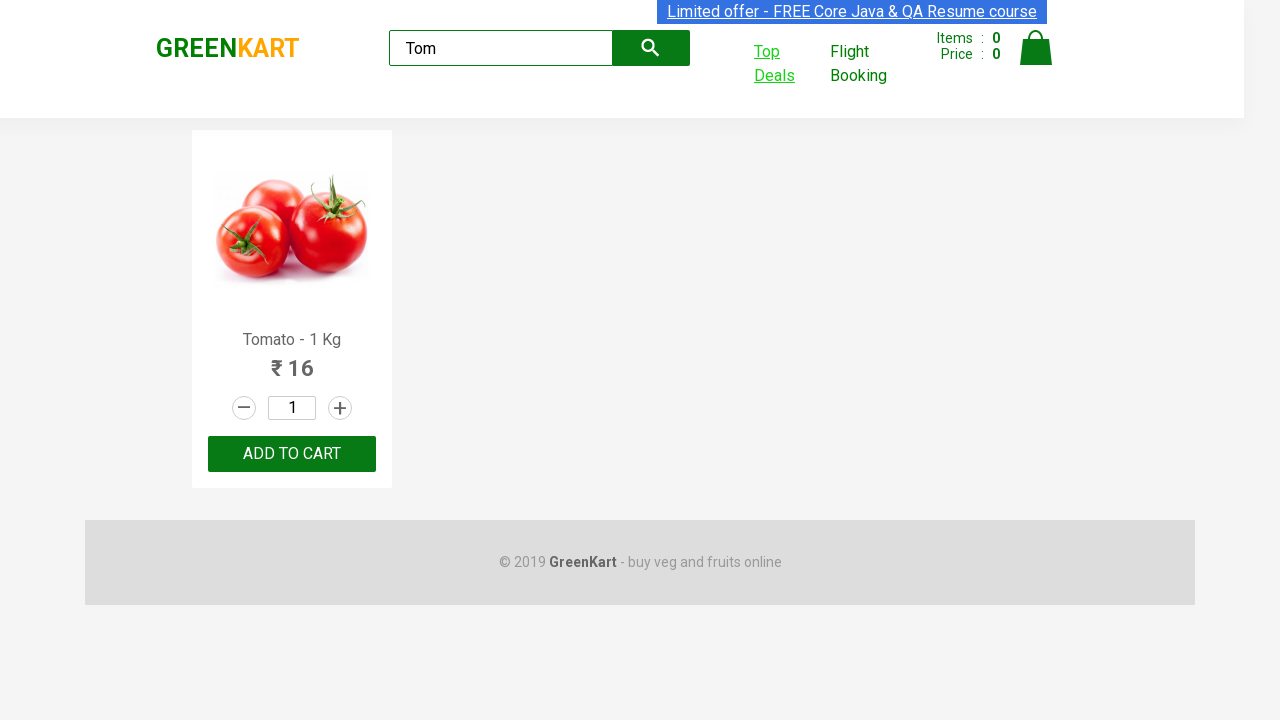

Extracted product name from offers page: 'Tomato'
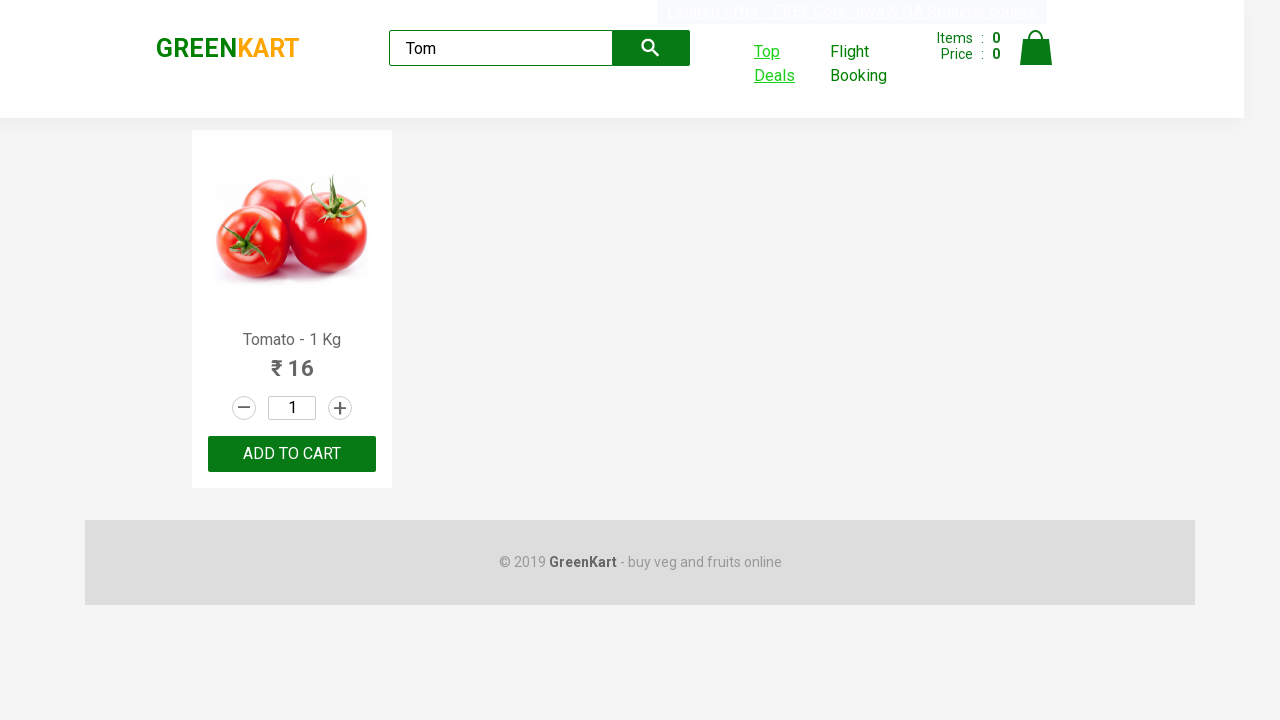

Verified product names match: 'Tomato' == 'Tomato'
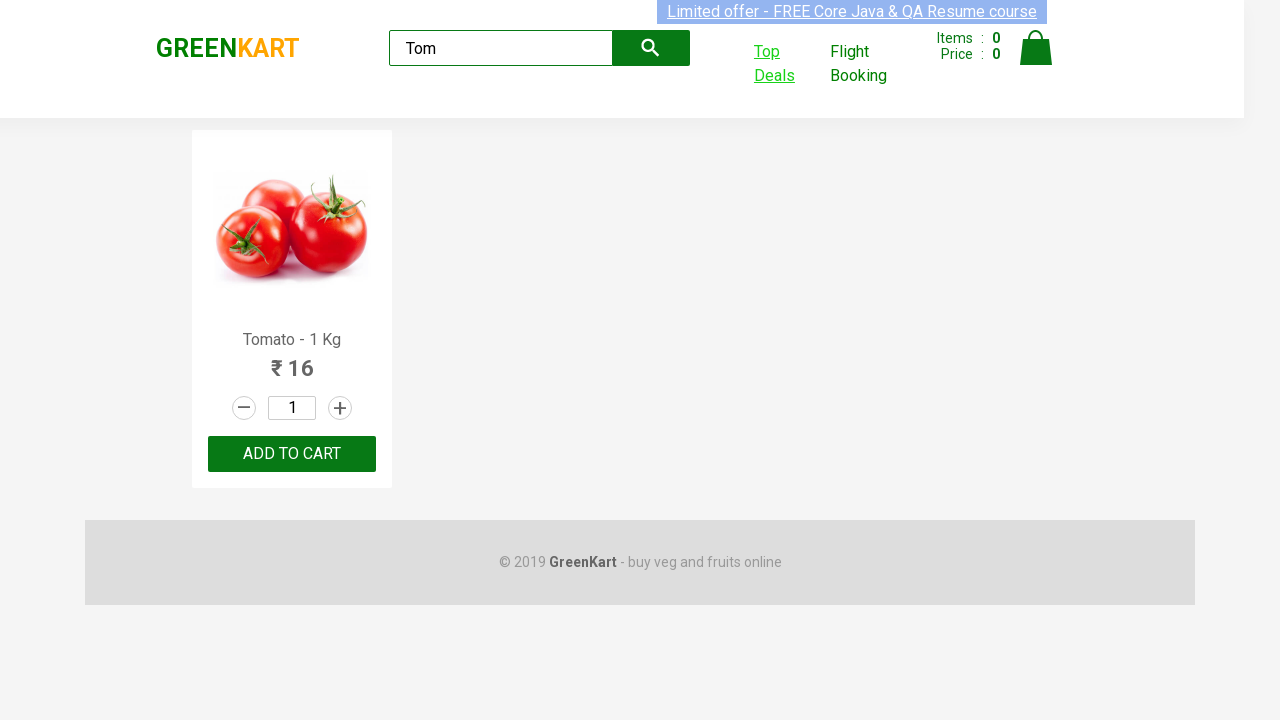

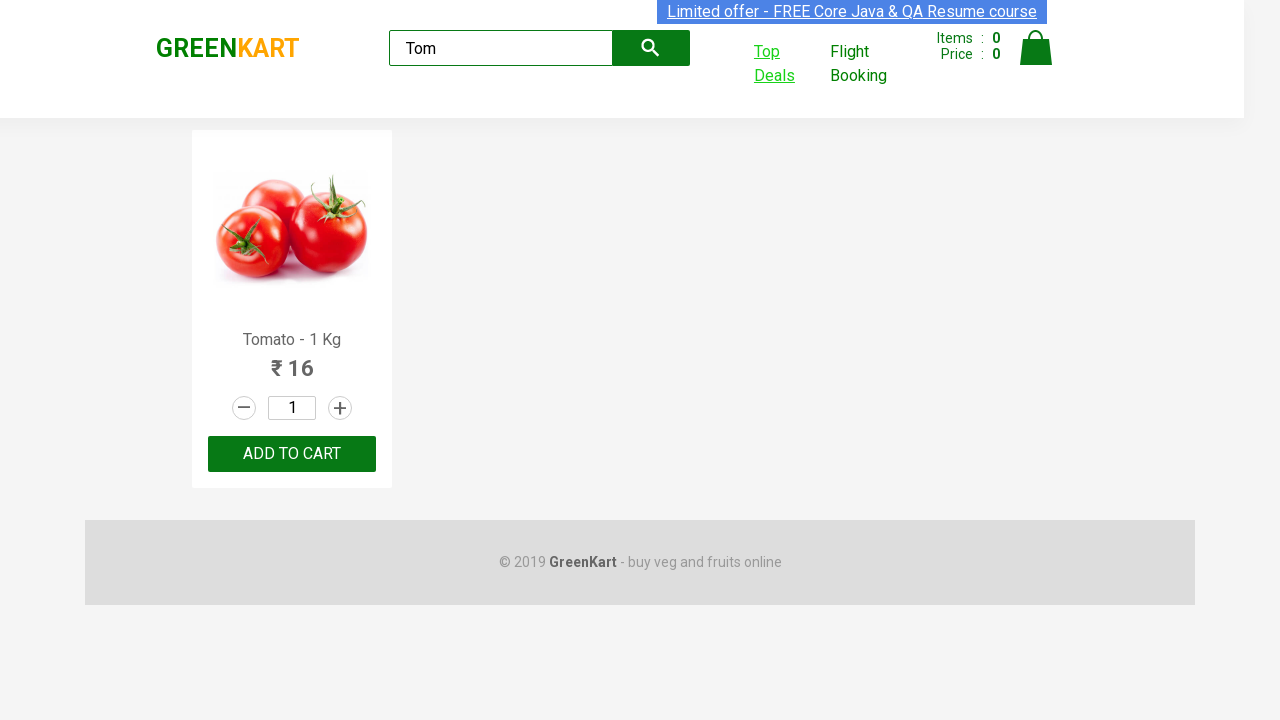